Tests scrolling to bottom of page and filling out an email subscription form

Starting URL: http://davelee-fun.github.io/

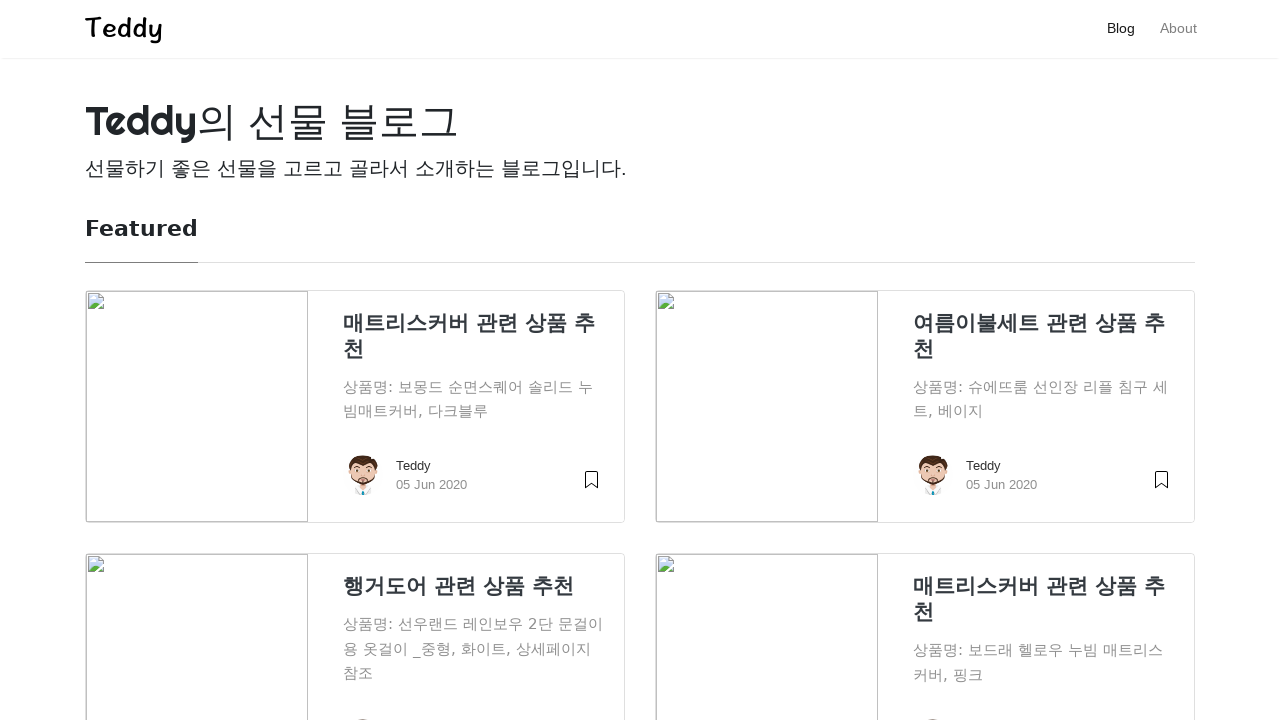

Scrolled to bottom of page
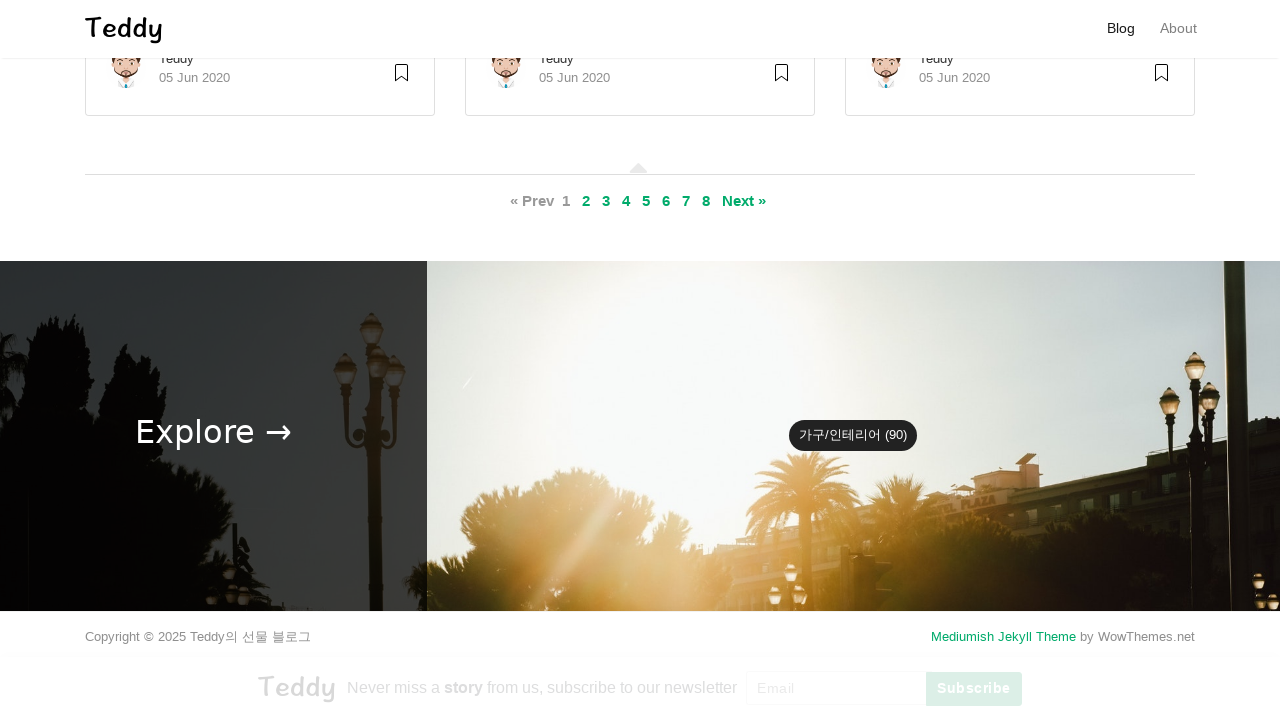

Cleared email input field on input.required.email[name="EMAIL"]
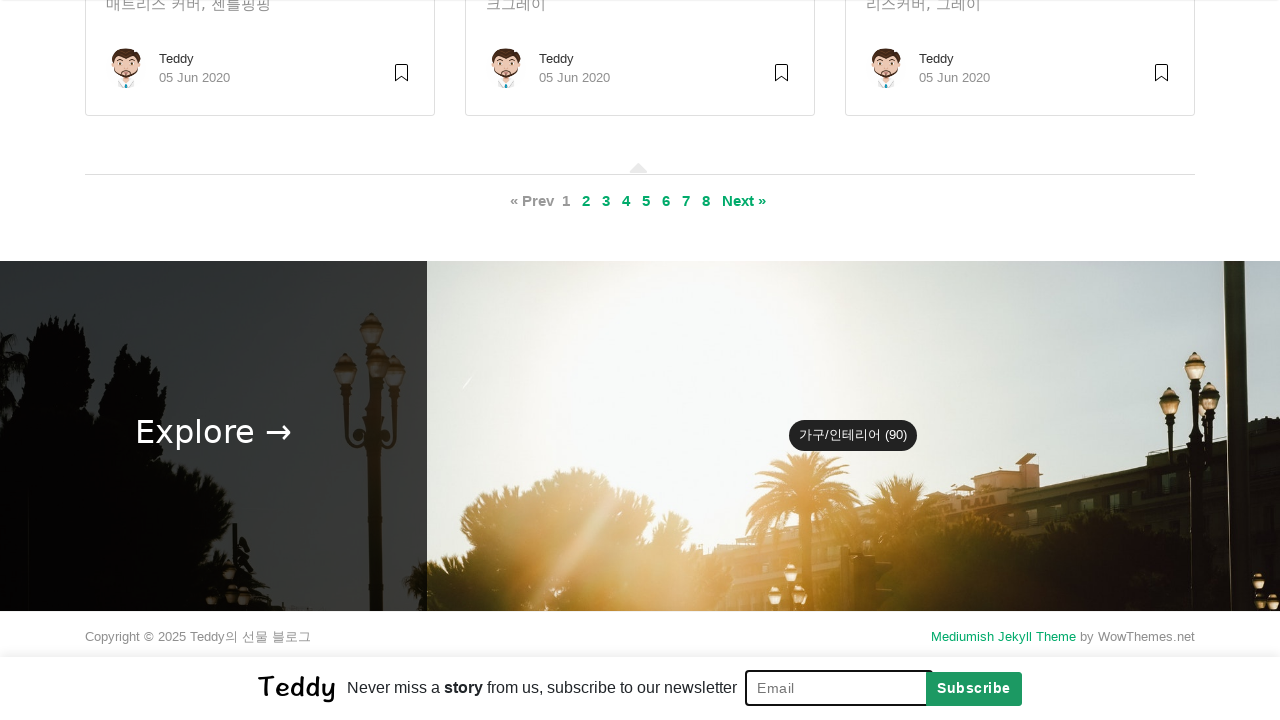

Filled email field with 'test.user456@example.com' on input.required.email[name="EMAIL"]
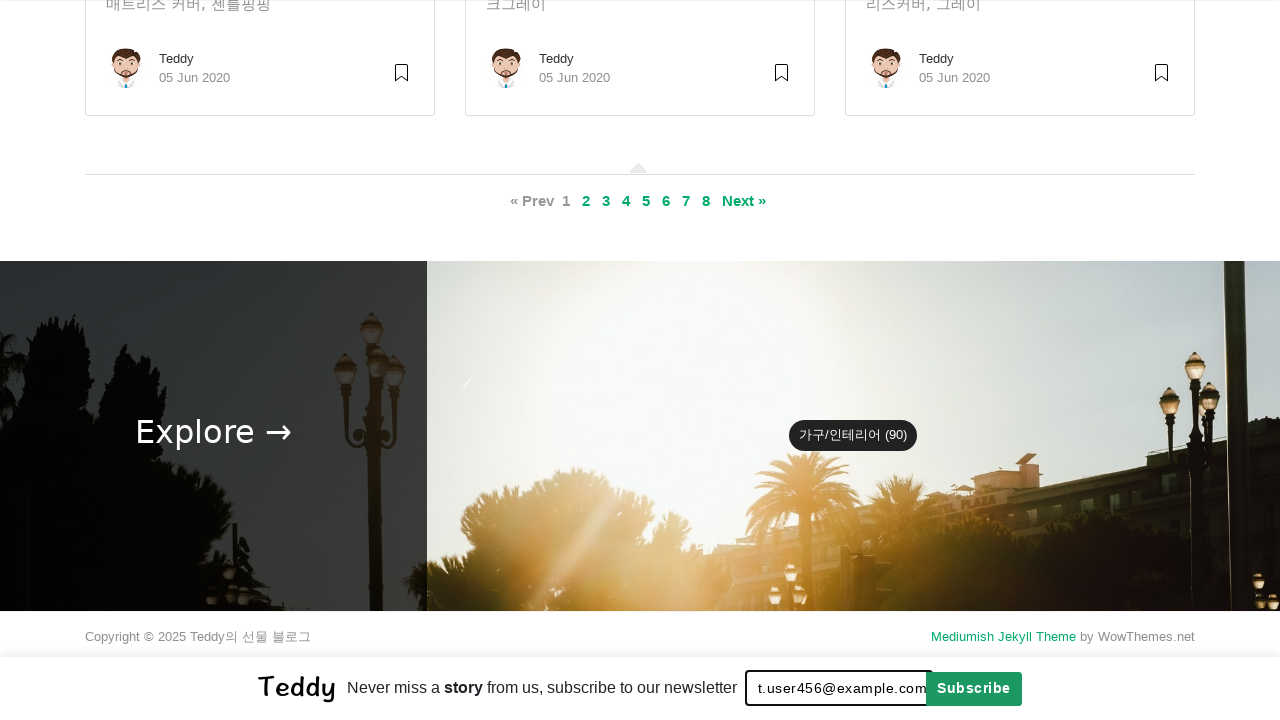

Submitted email subscription form by pressing Enter on input.required.email[name="EMAIL"]
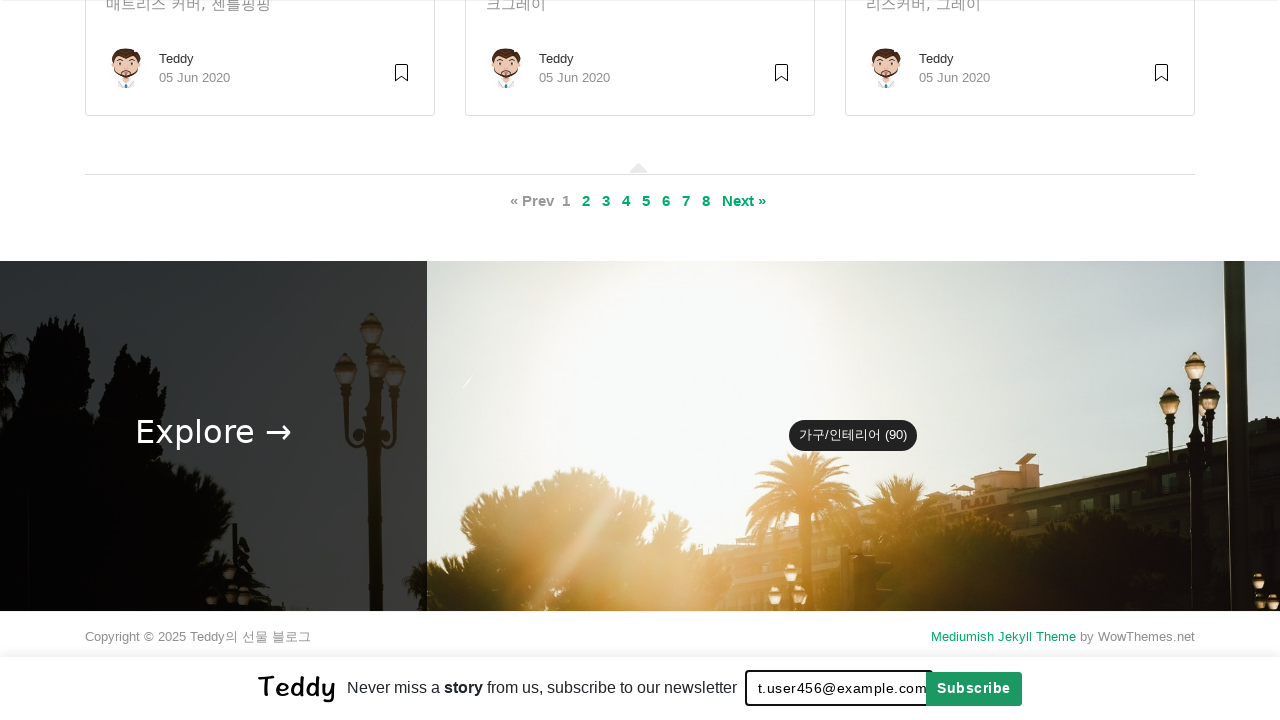

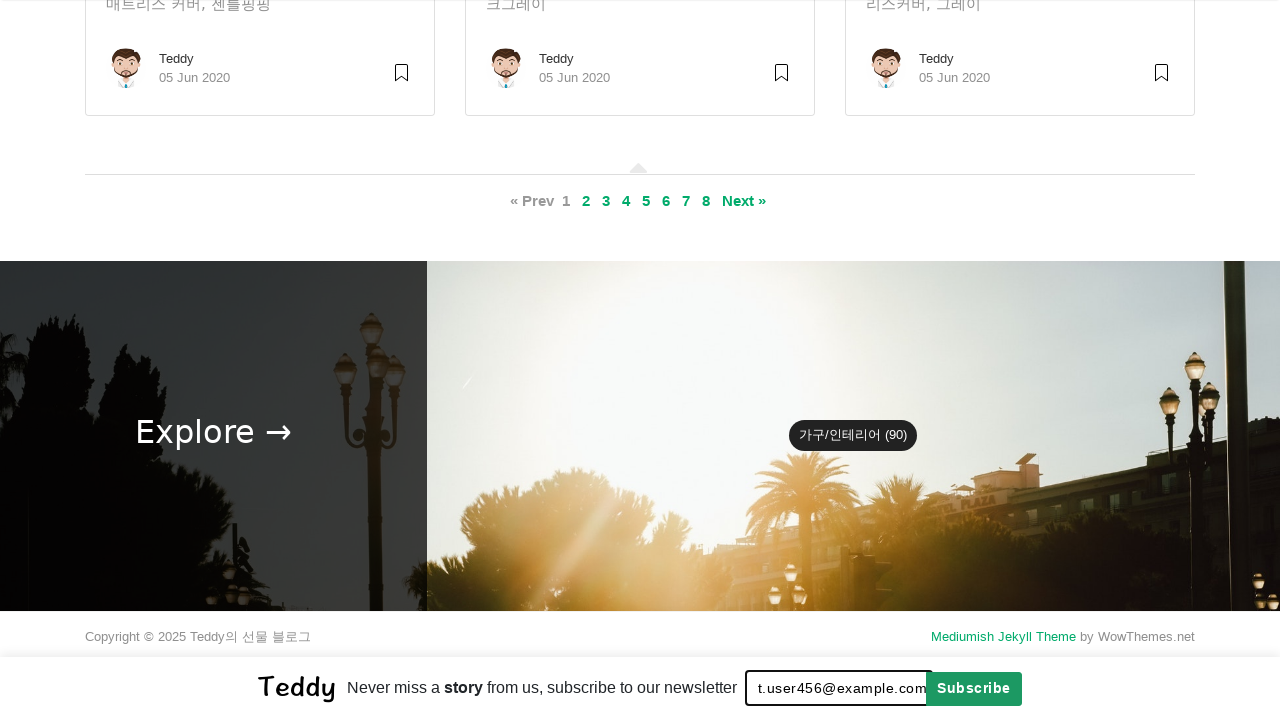